Tests single file upload functionality by uploading a PDF file to the upload form on demoqa.com

Starting URL: https://demoqa.com/upload-download

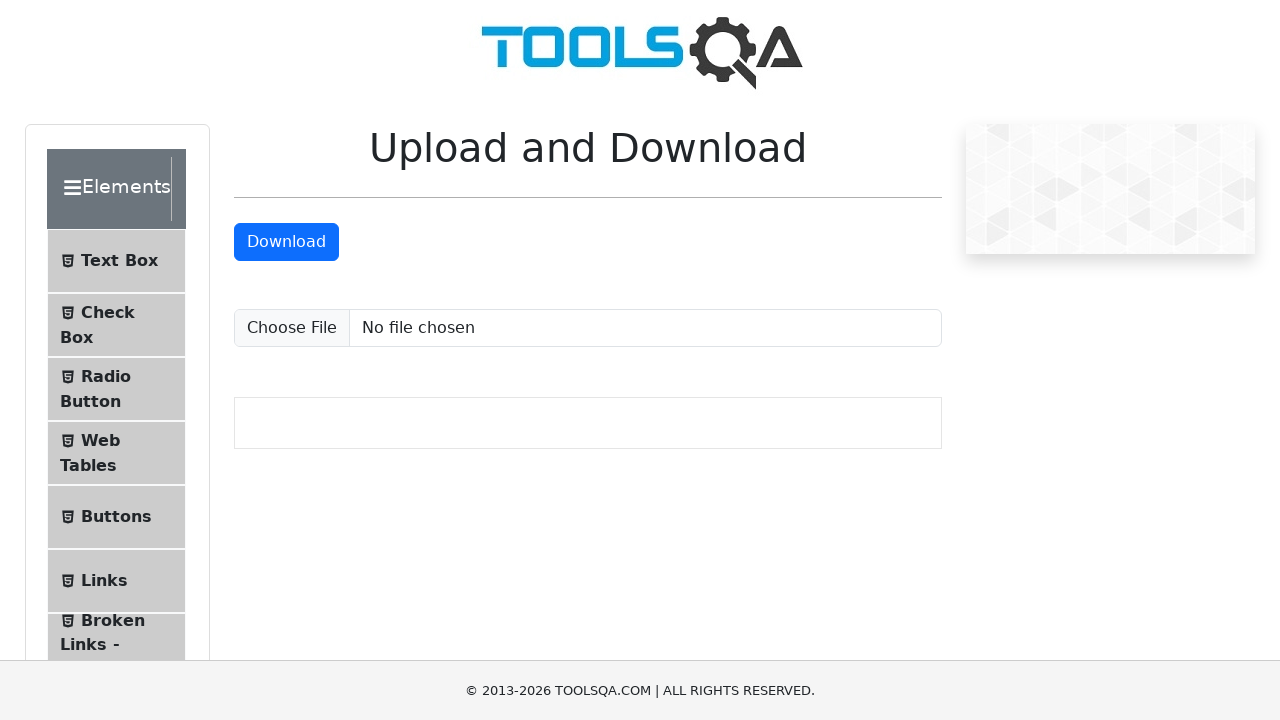

Created temporary test PDF file for upload
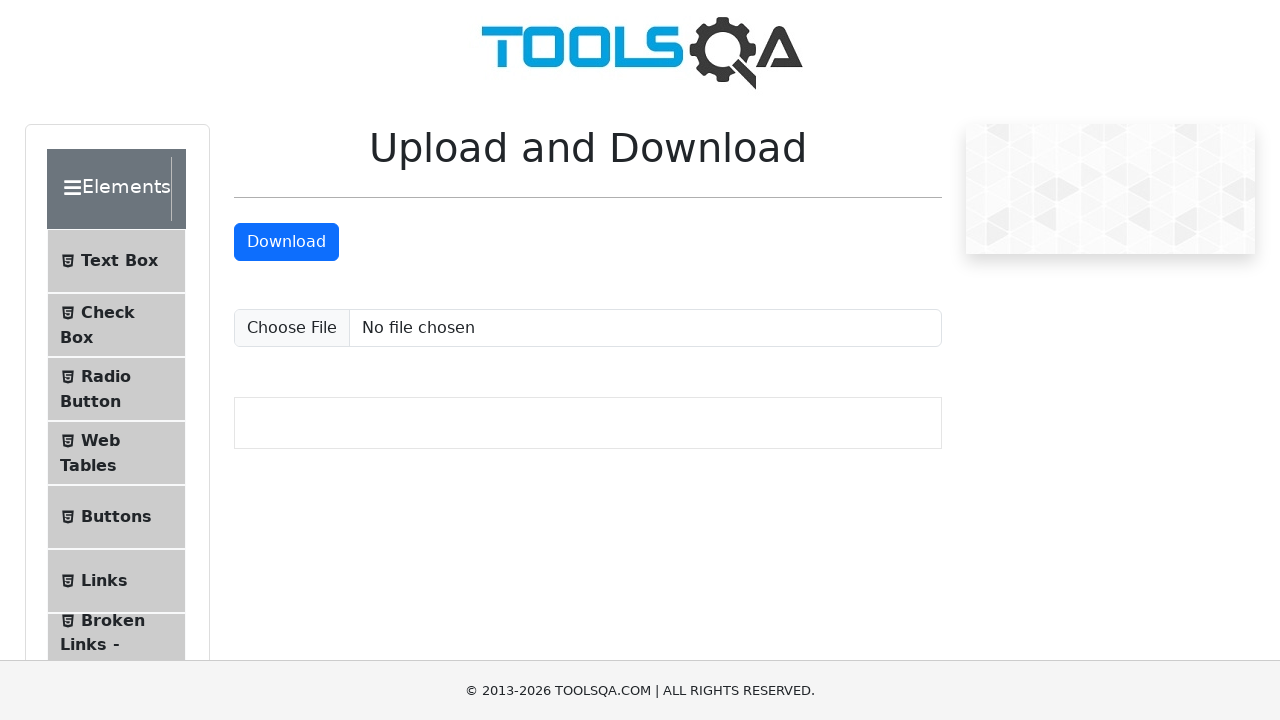

Uploaded PDF file to the upload form
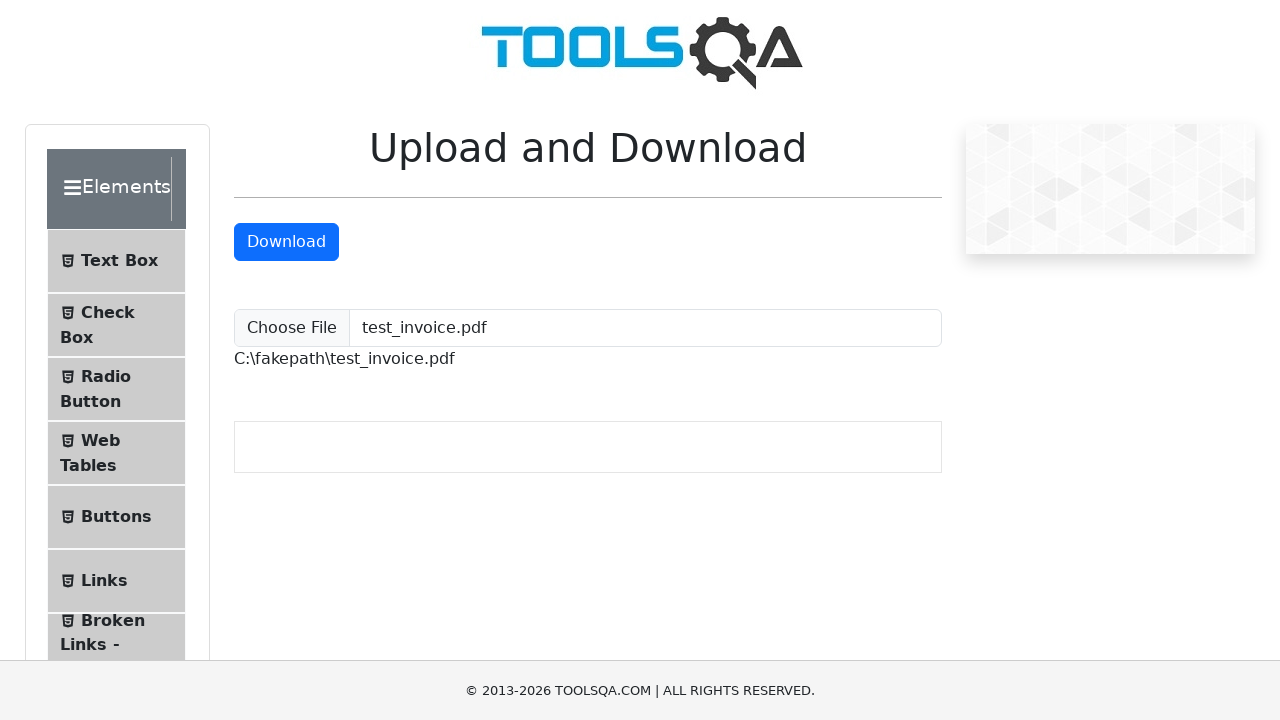

Cleaned up temporary test file
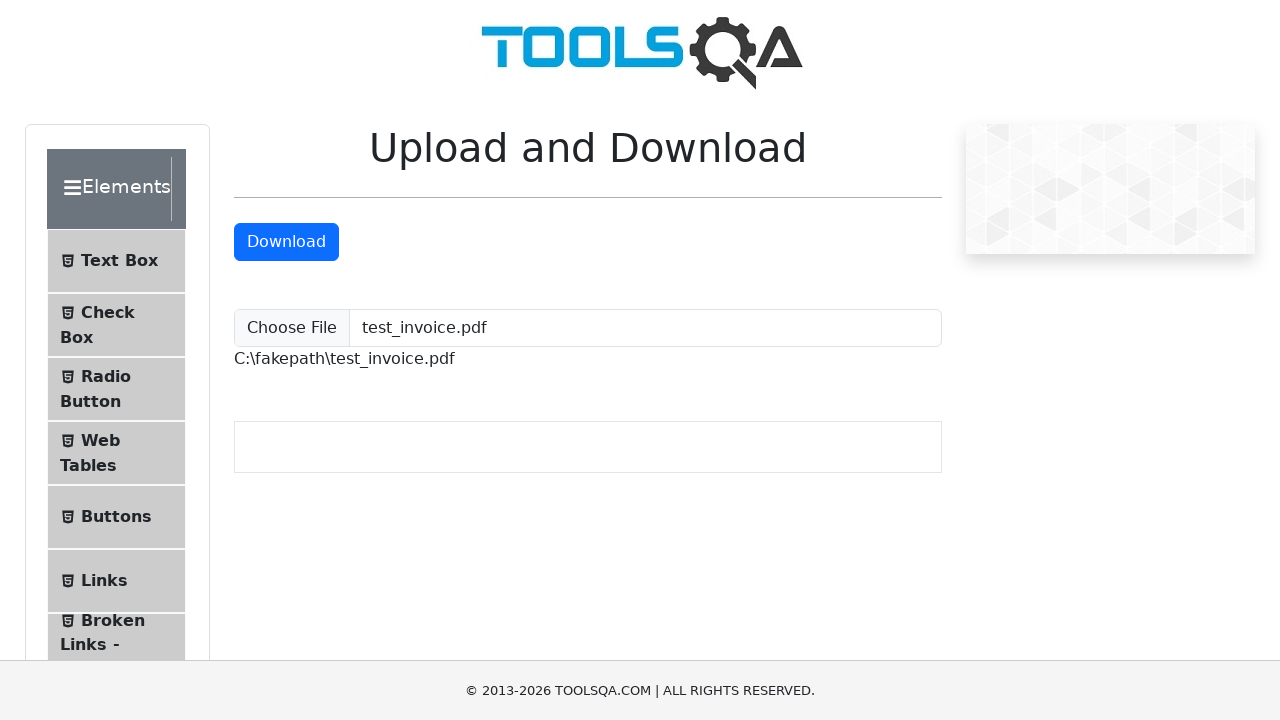

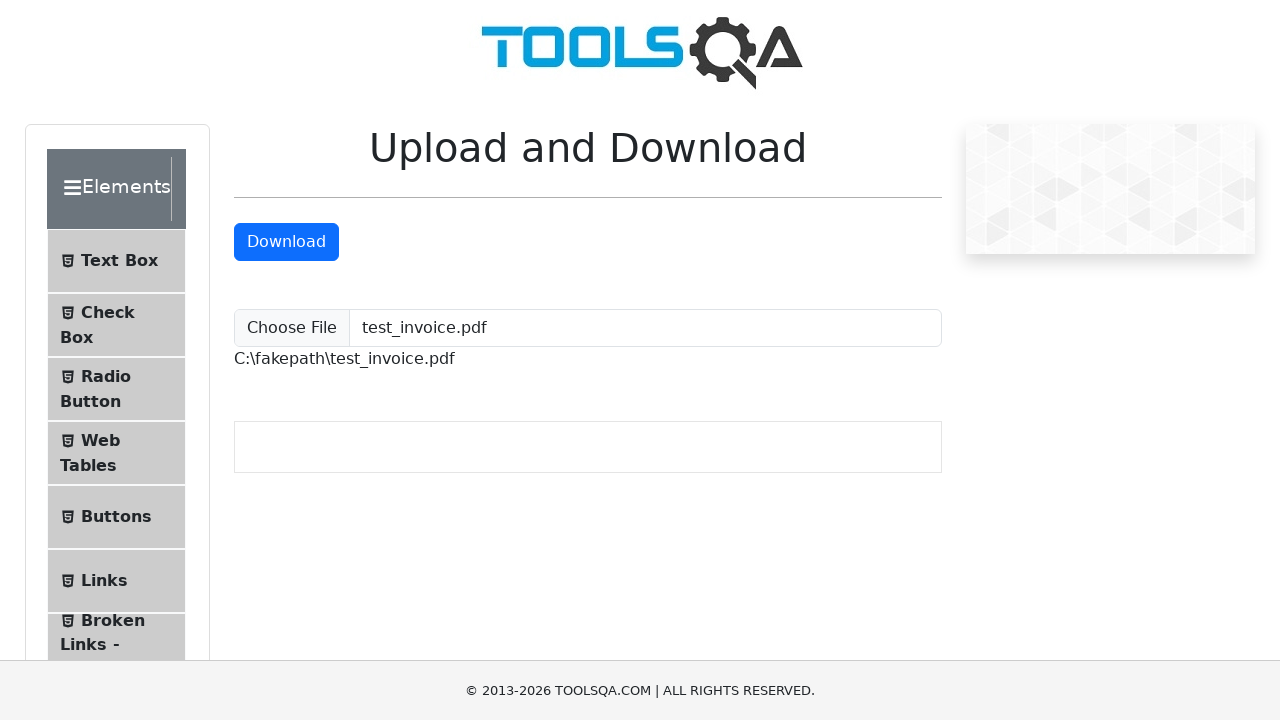